Navigates to BrowserStack website and captures the page title

Starting URL: https://www.browserstack.com/

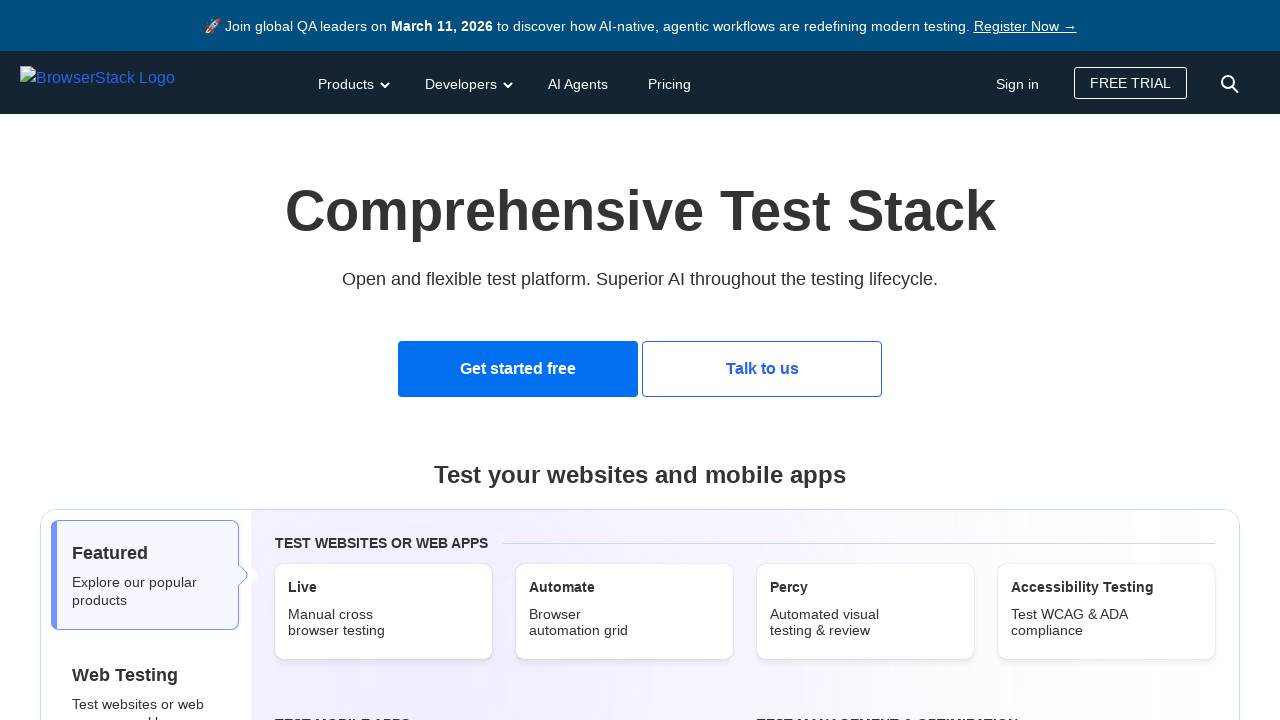

Navigated to https://www.browserstack.com/
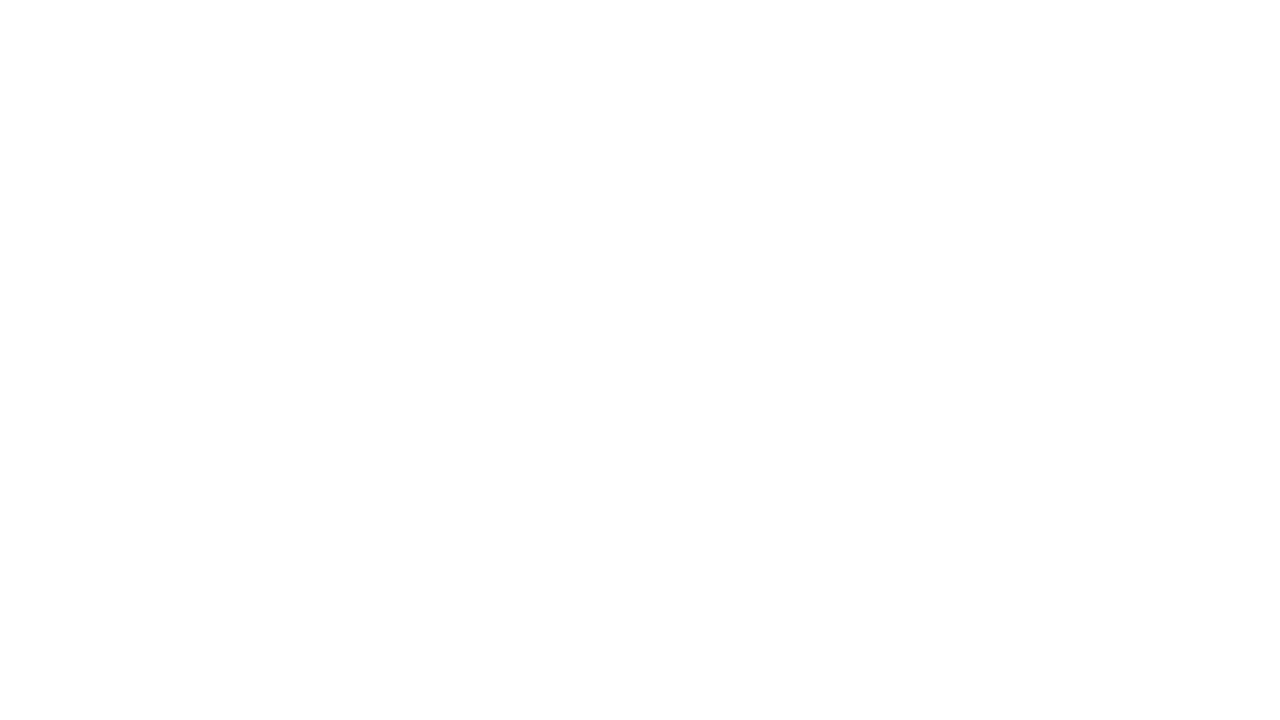

Captured page title: Most Reliable App & Cross Browser Testing Platform | BrowserStack
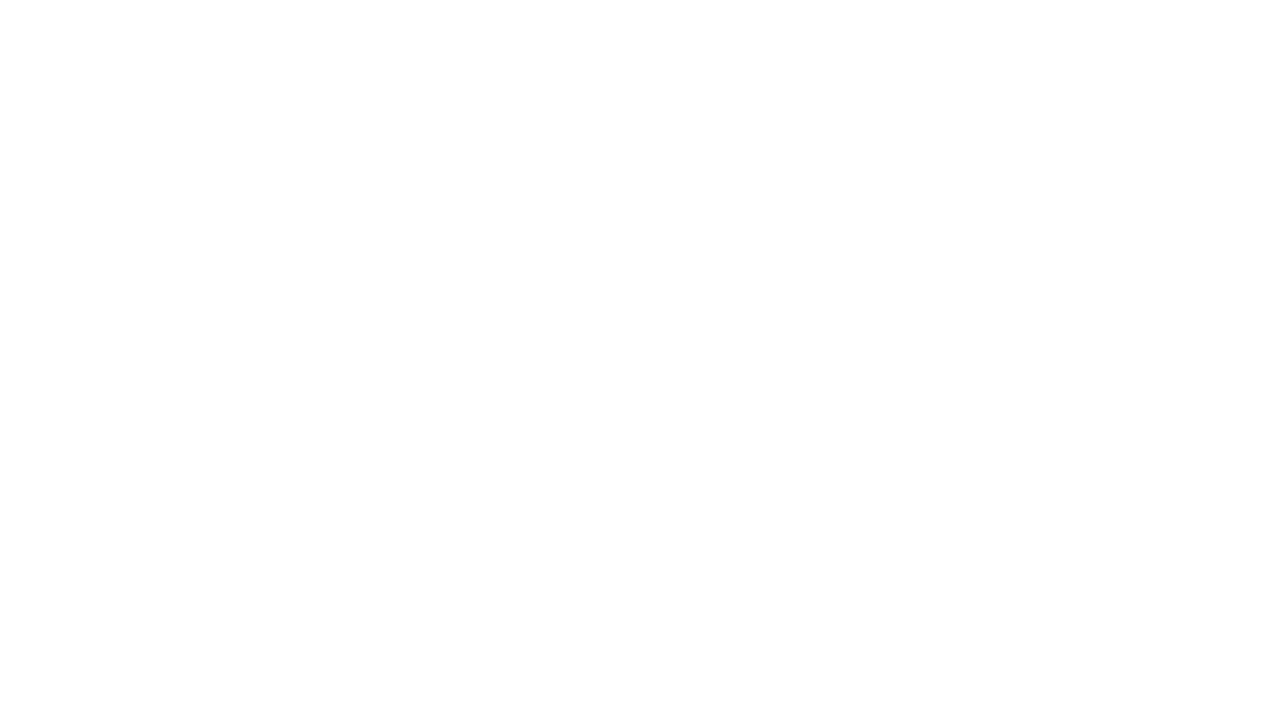

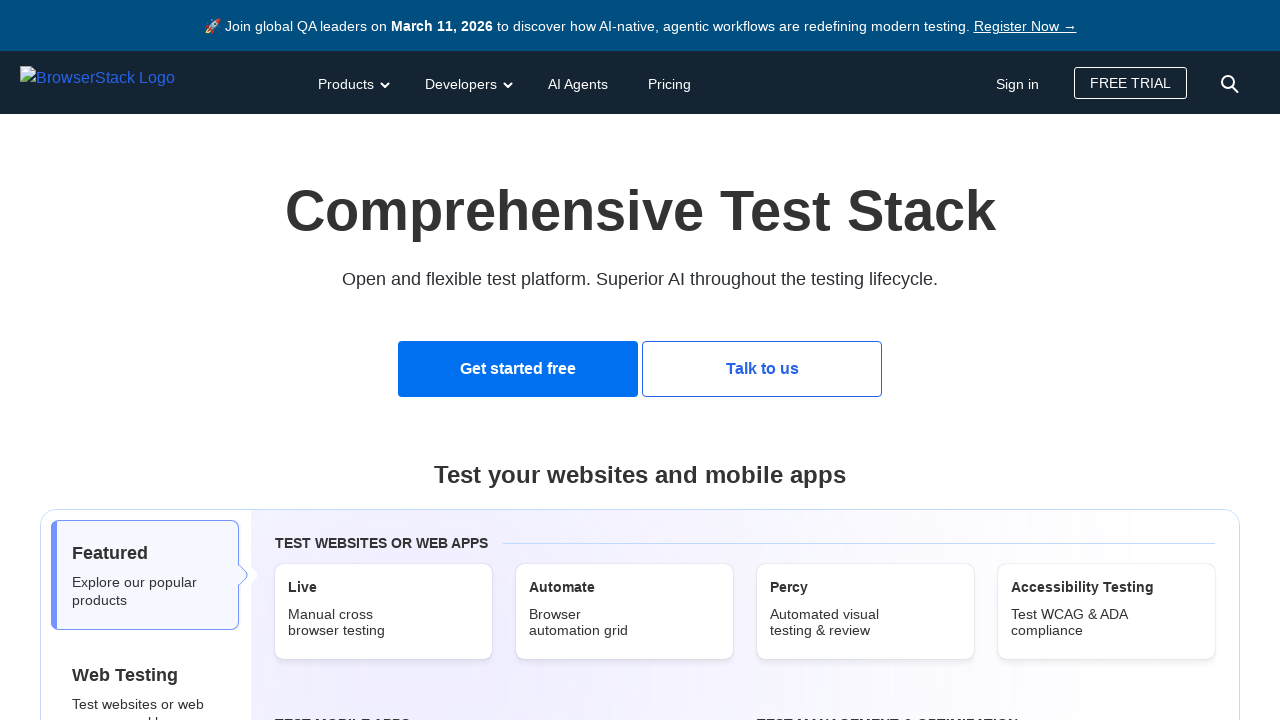